Tests checkbox interactions on a practice form by selecting three hobby checkboxes based on different conditions

Starting URL: https://demoqa.com/automation-practice-form

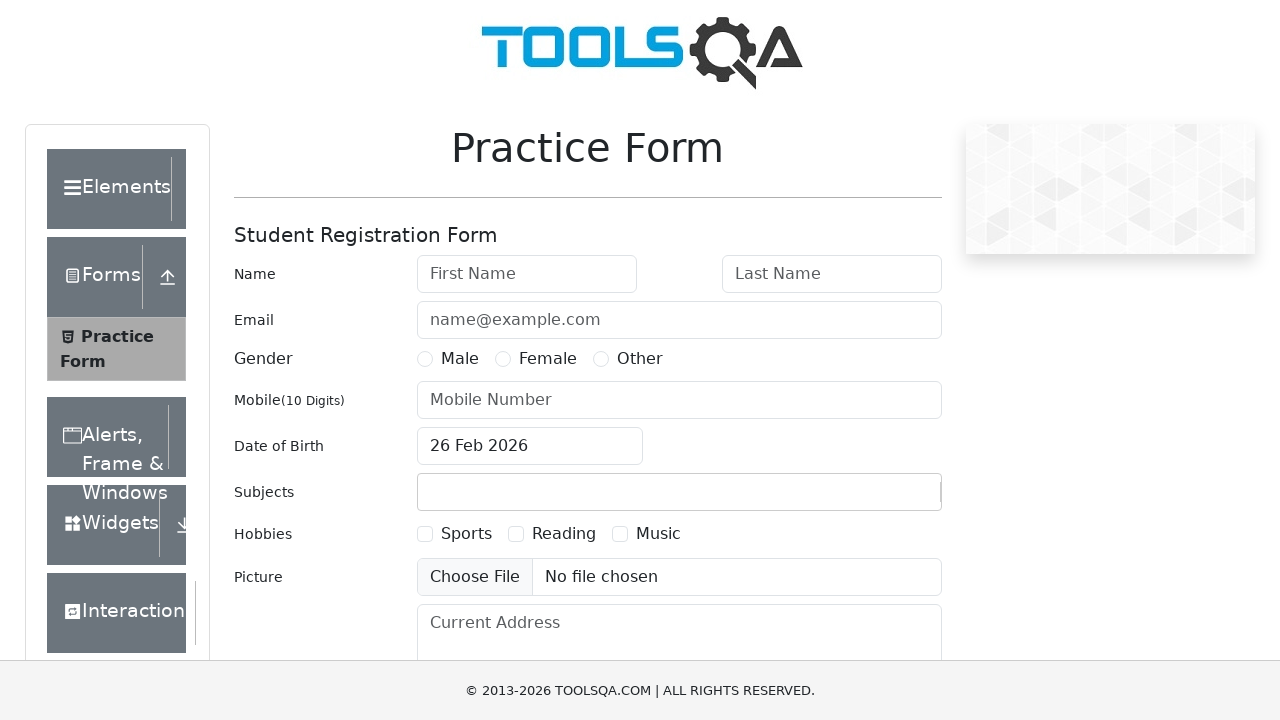

Clicked Sports hobby checkbox at (466, 534) on label[for='hobbies-checkbox-1']
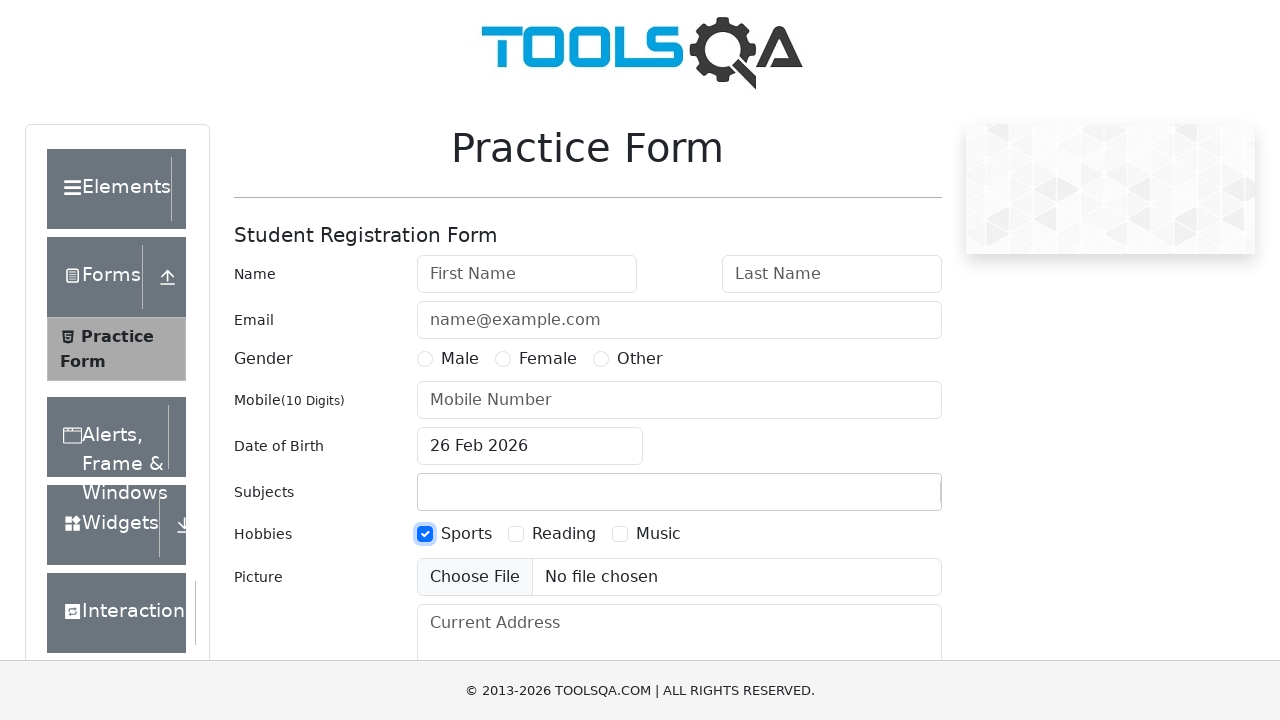

Located Reading hobby checkbox element
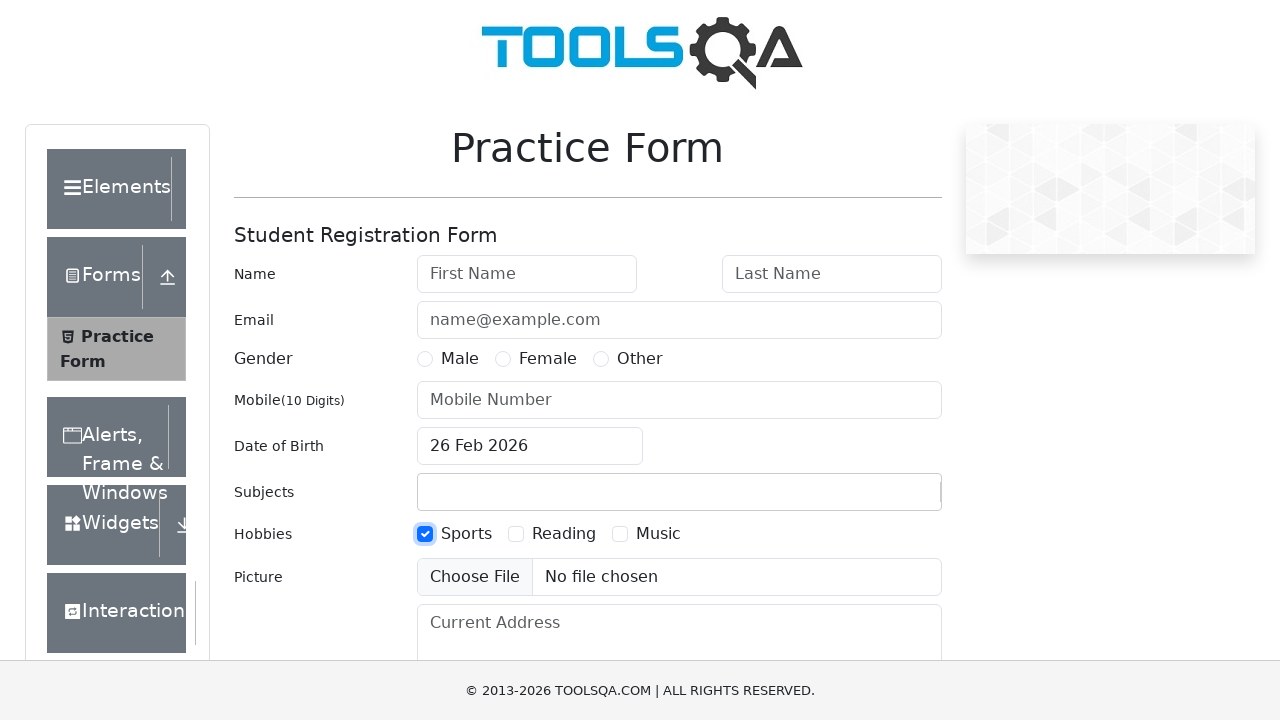

Reading hobby checkbox is visible, clicked it at (564, 534) on label[for='hobbies-checkbox-2']
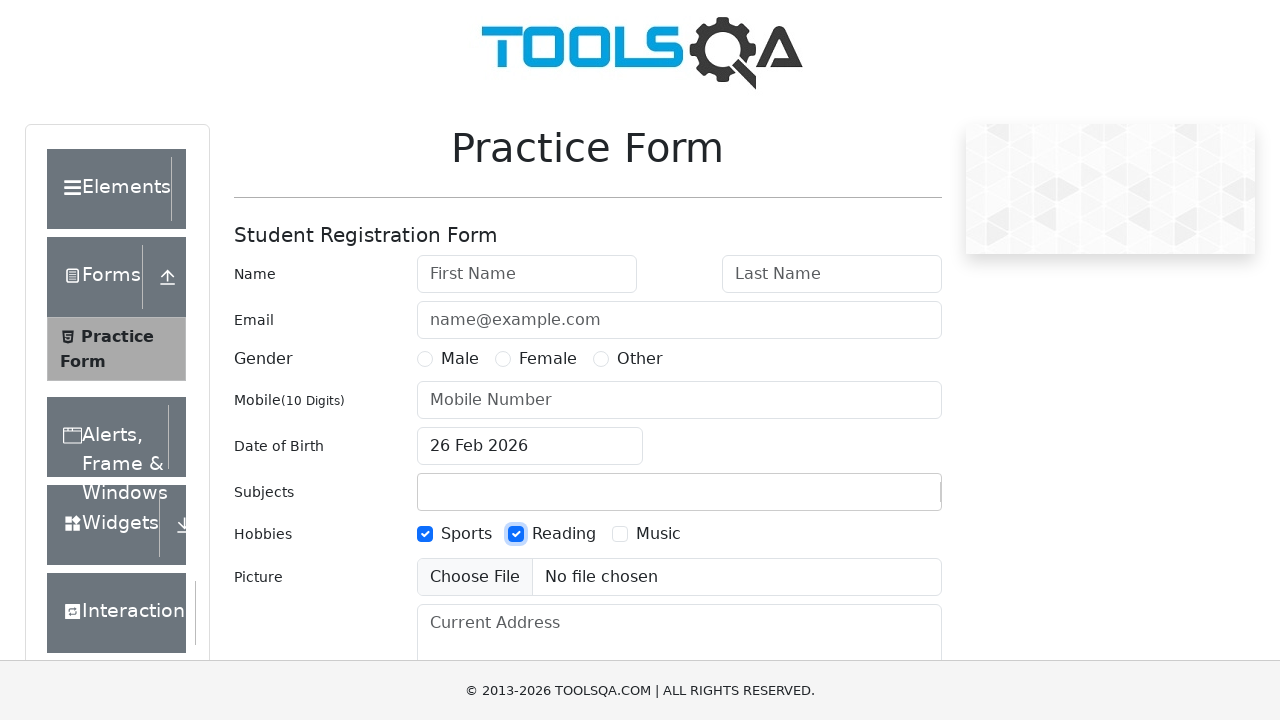

Located Music hobby checkbox element
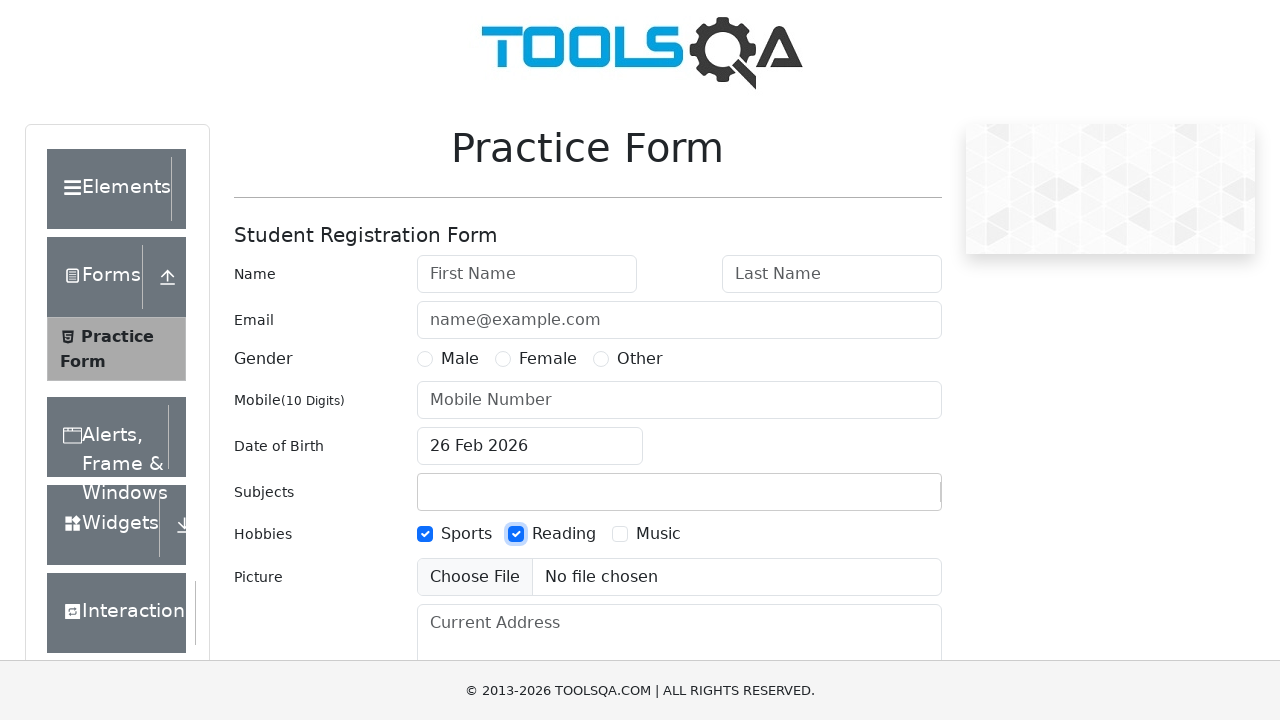

Music hobby checkbox is enabled, clicked it at (658, 534) on label[for='hobbies-checkbox-3']
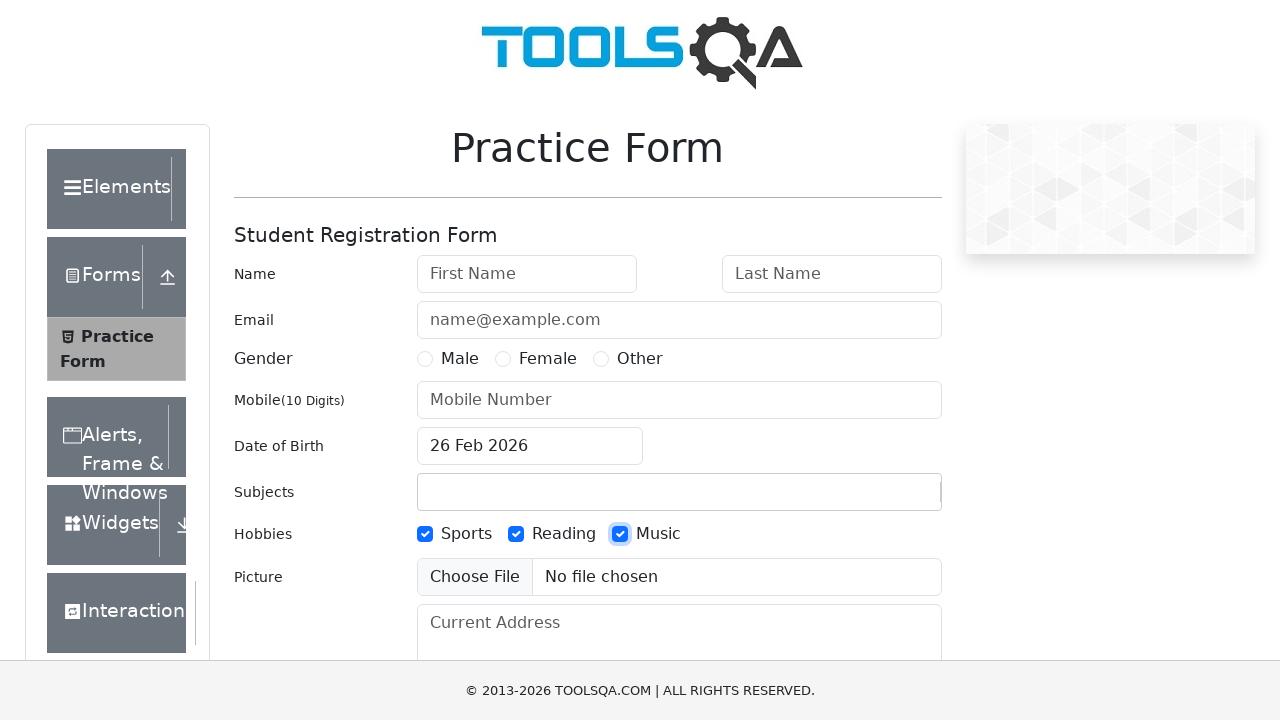

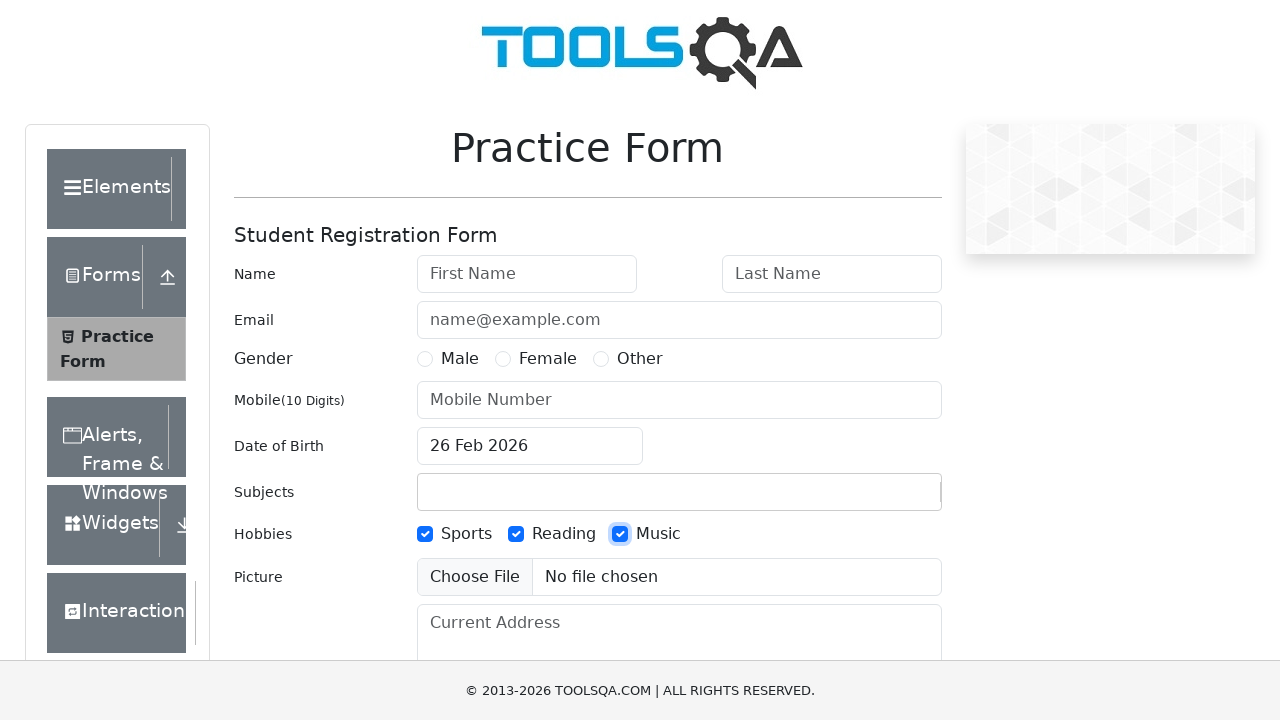